Fills out a survey form on wenjuan.com by entering text responses in multiple fields (name, age, postal code) and submitting the form

Starting URL: https://www.wenjuan.com/s/uQzQBv7/

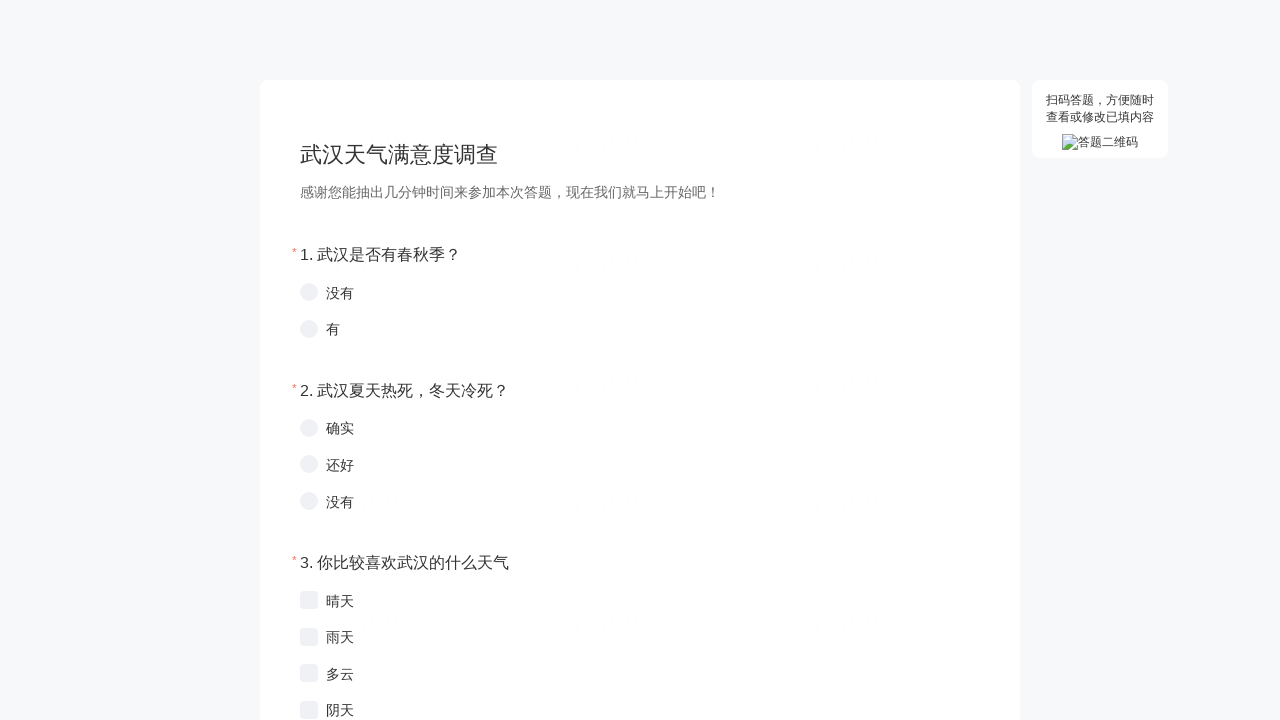

Filled first textarea field with name '小明同学' on //*[@id="q_5def9d9d92beb5764c5b2ef4"]/div/div/div/textarea
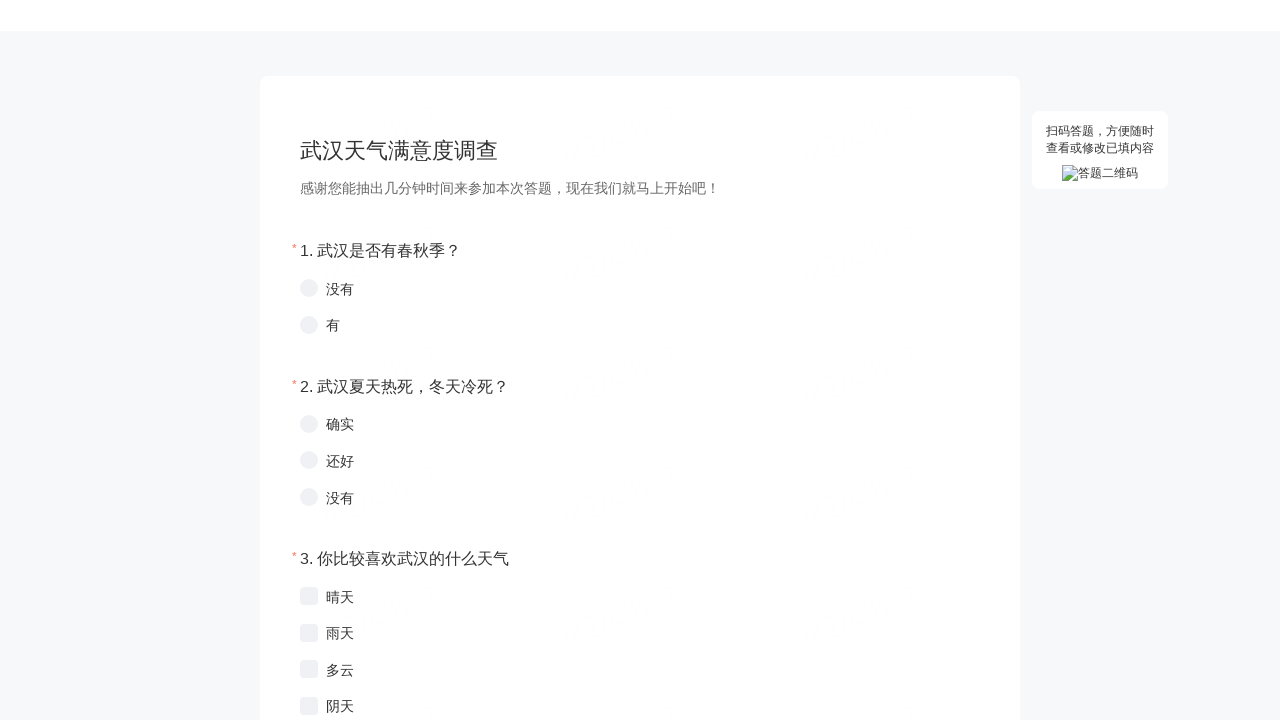

Filled name field with '张三' on //*[@id="q_5def9dd23631f2371655e787"]/div[1]/div[2]/input
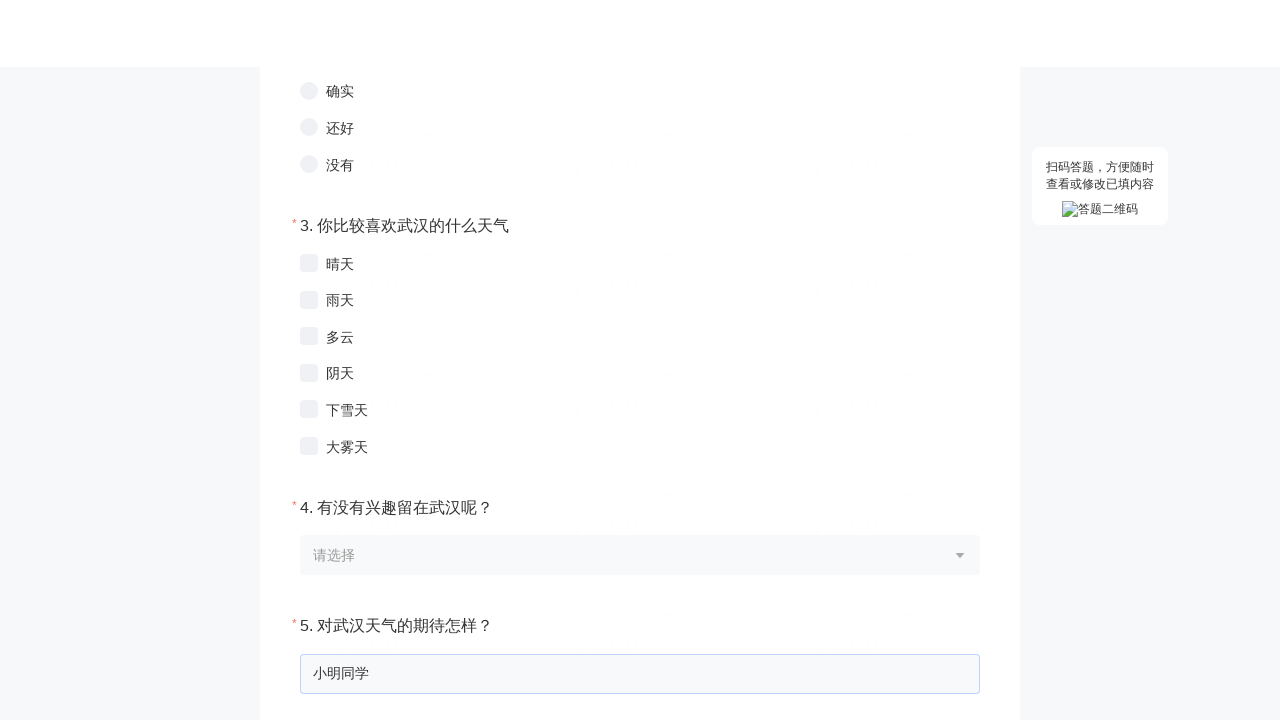

Filled age field with '25岁' on //*[@id="q_5def9dd23631f2371655e787"]/div[2]/div[2]/input
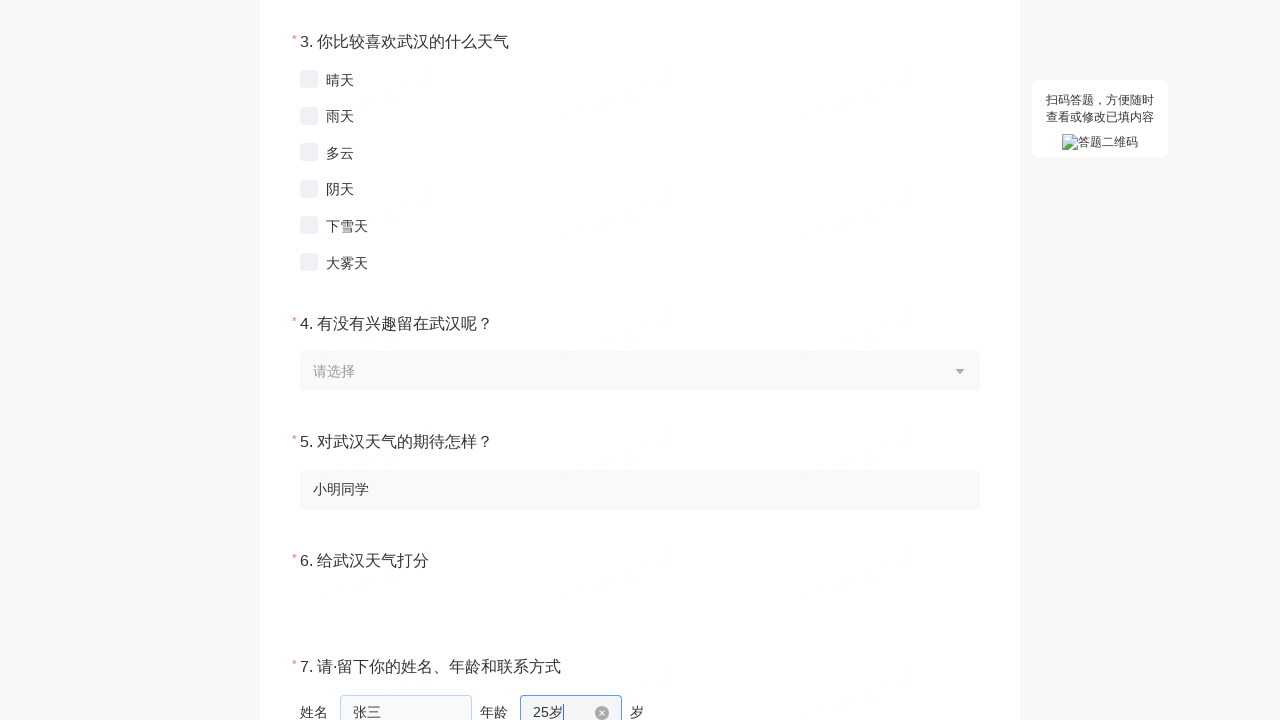

Filled postal code field with '100000' on //*[@id="q_5def9dd23631f2371655e787"]/div[3]/div[2]/input
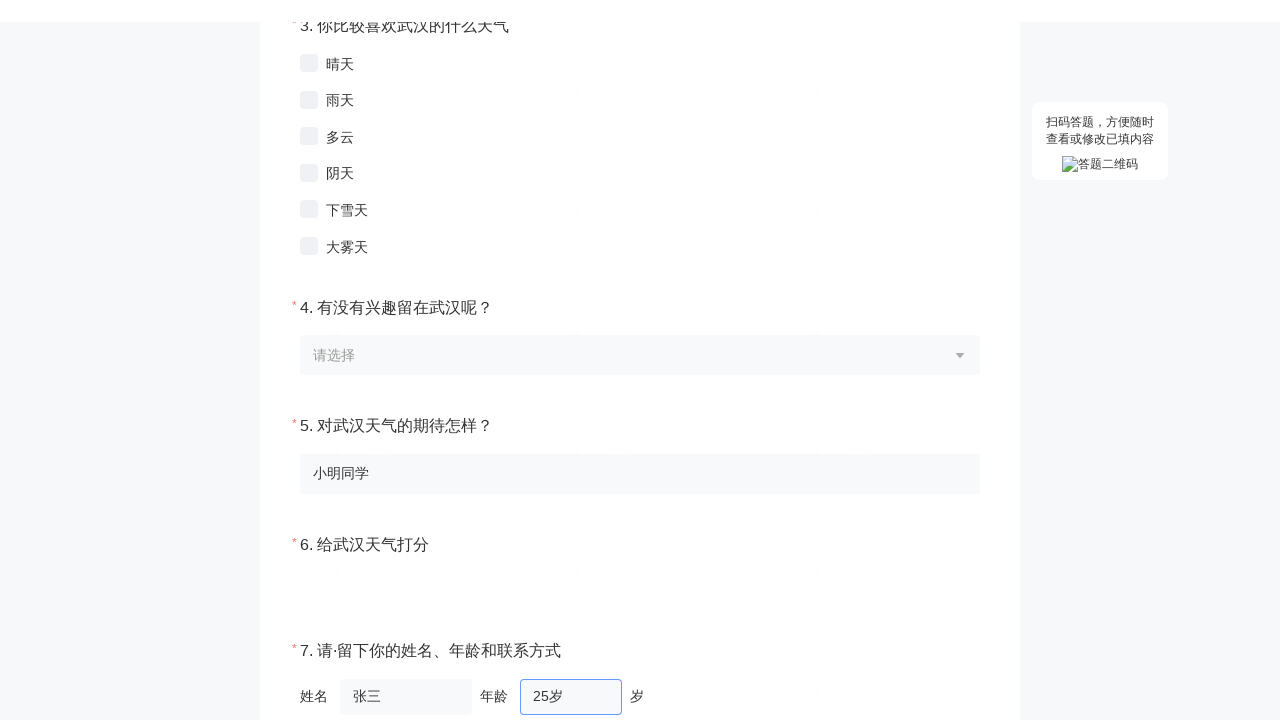

Clicked submit button to submit survey form at (640, 503) on #answer-submit-btn
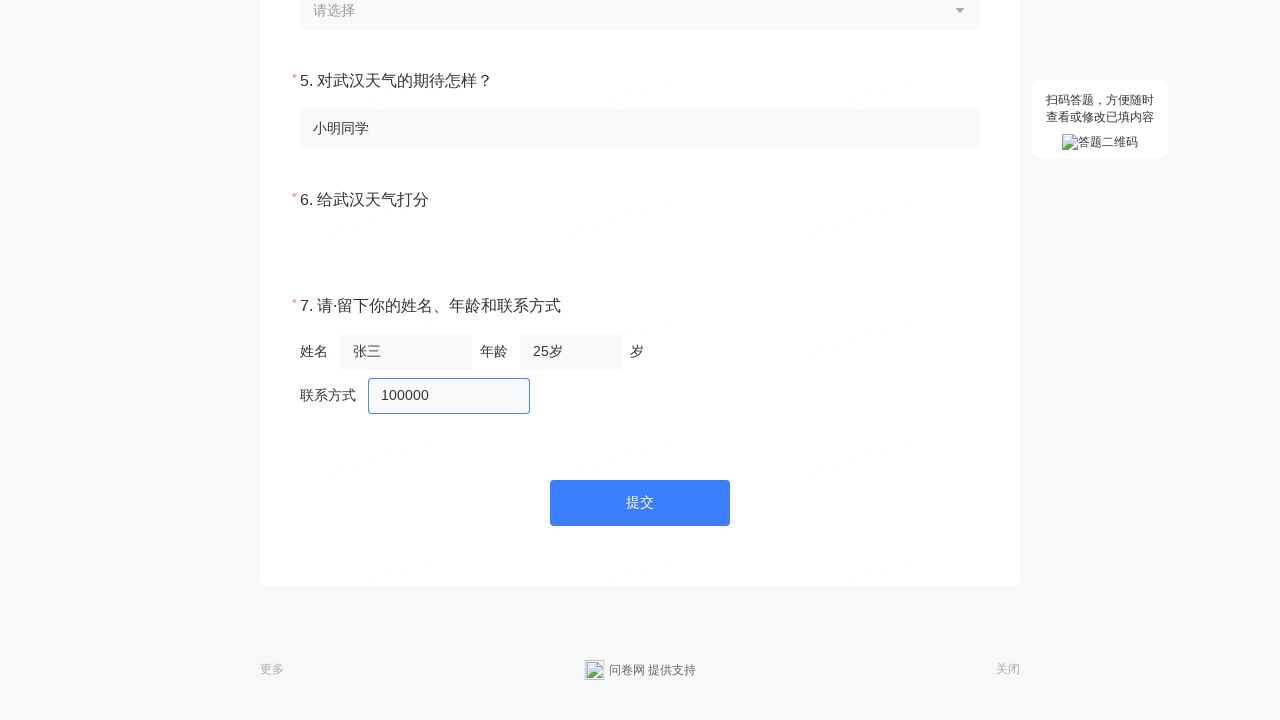

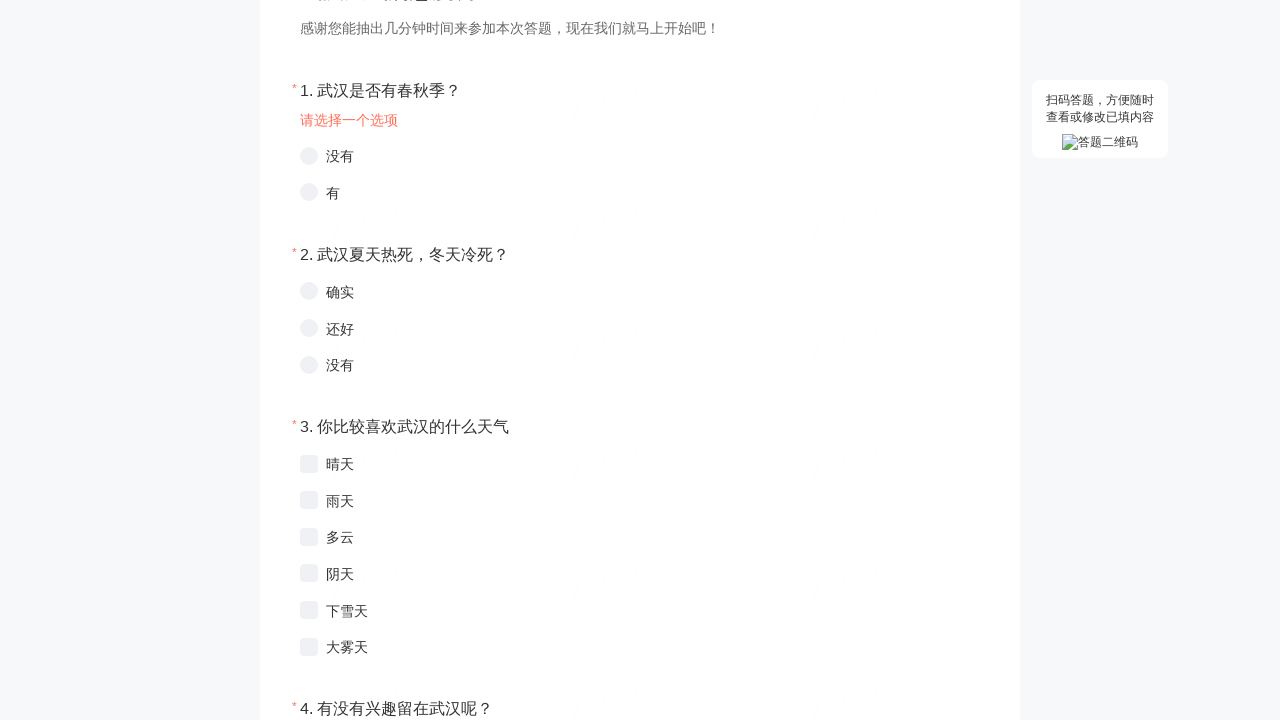